Tests marking individual todo items as complete by checking their checkboxes

Starting URL: https://demo.playwright.dev/todomvc

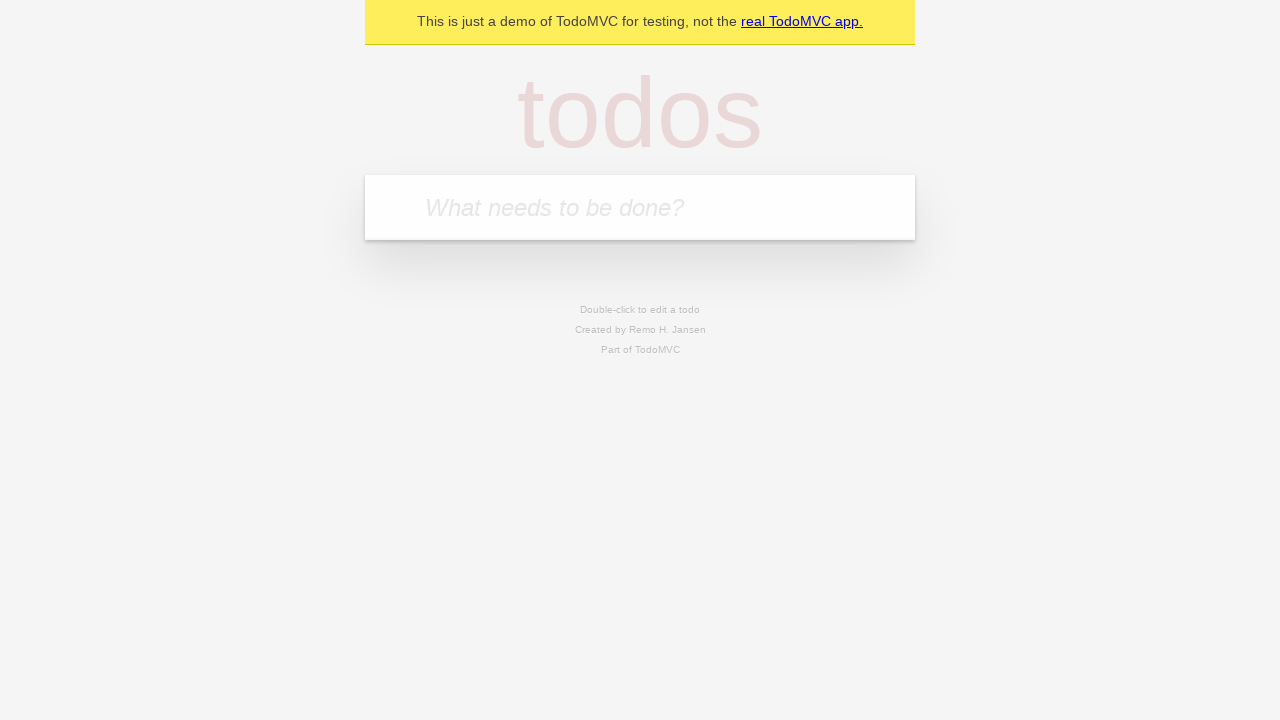

Located the new todo input field
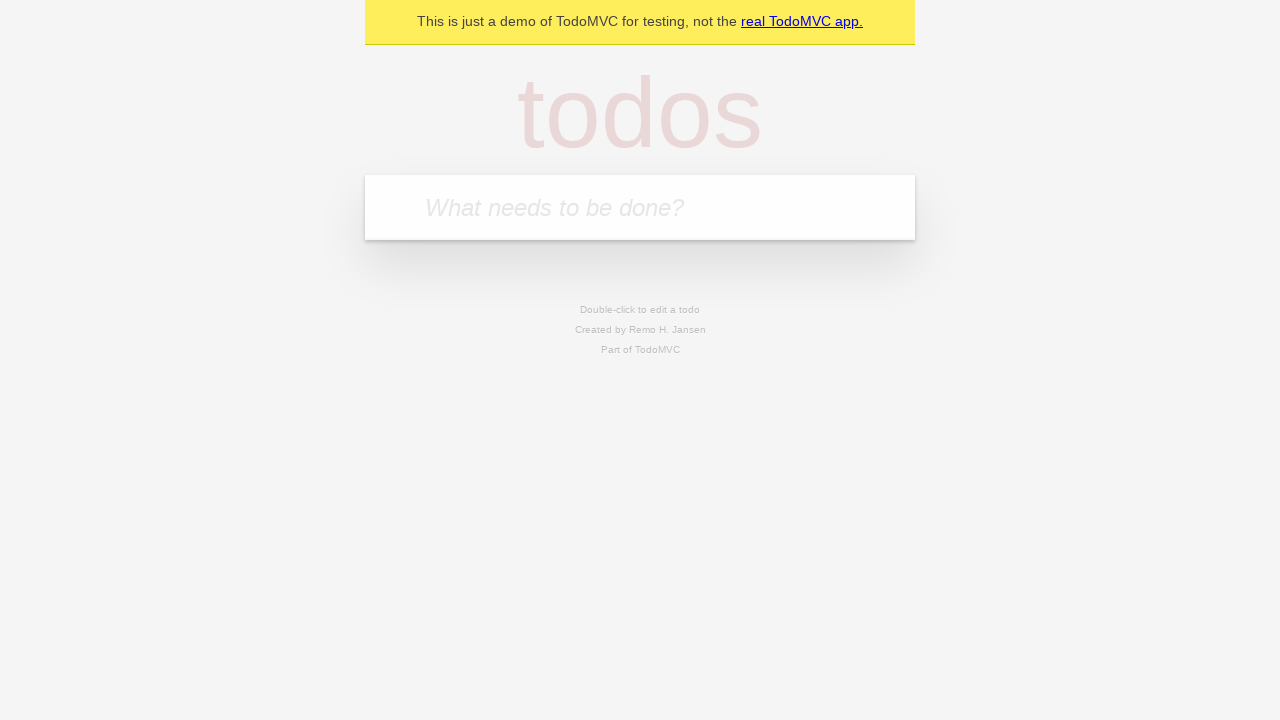

Filled todo input with 'buy some cheese' on internal:attr=[placeholder="What needs to be done?"i]
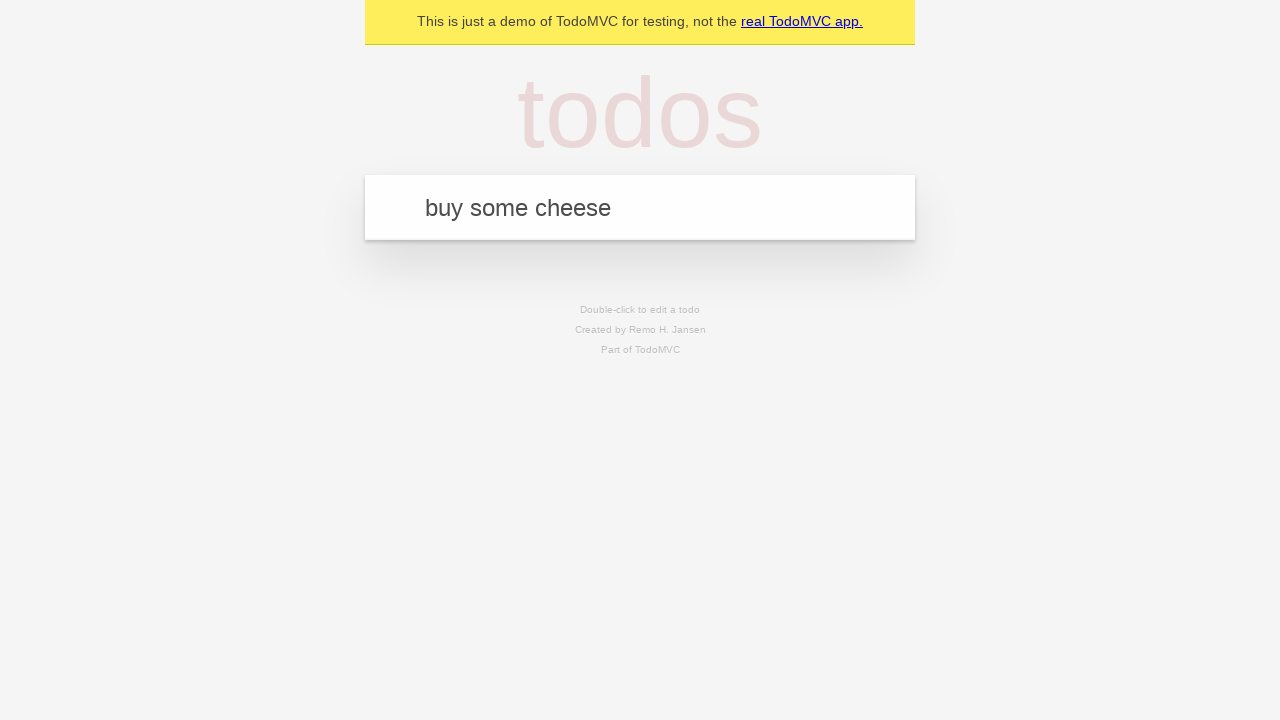

Pressed Enter to create first todo item on internal:attr=[placeholder="What needs to be done?"i]
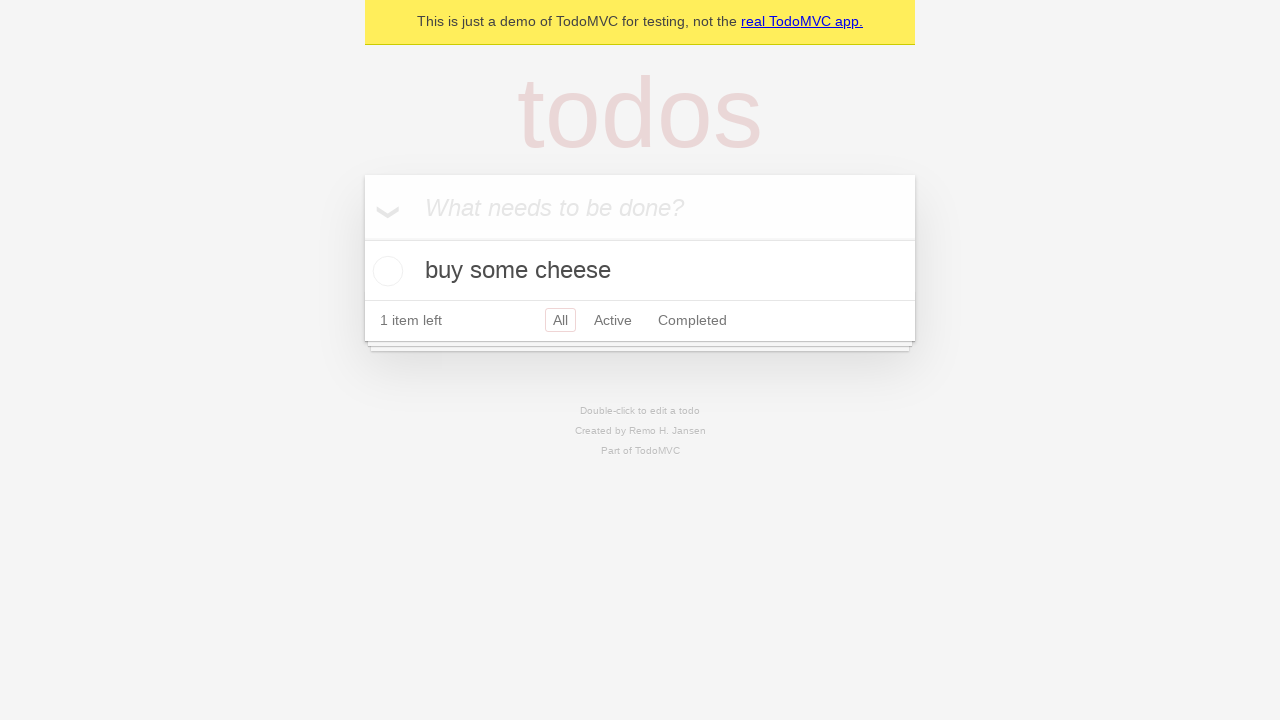

Filled todo input with 'feed the cat' on internal:attr=[placeholder="What needs to be done?"i]
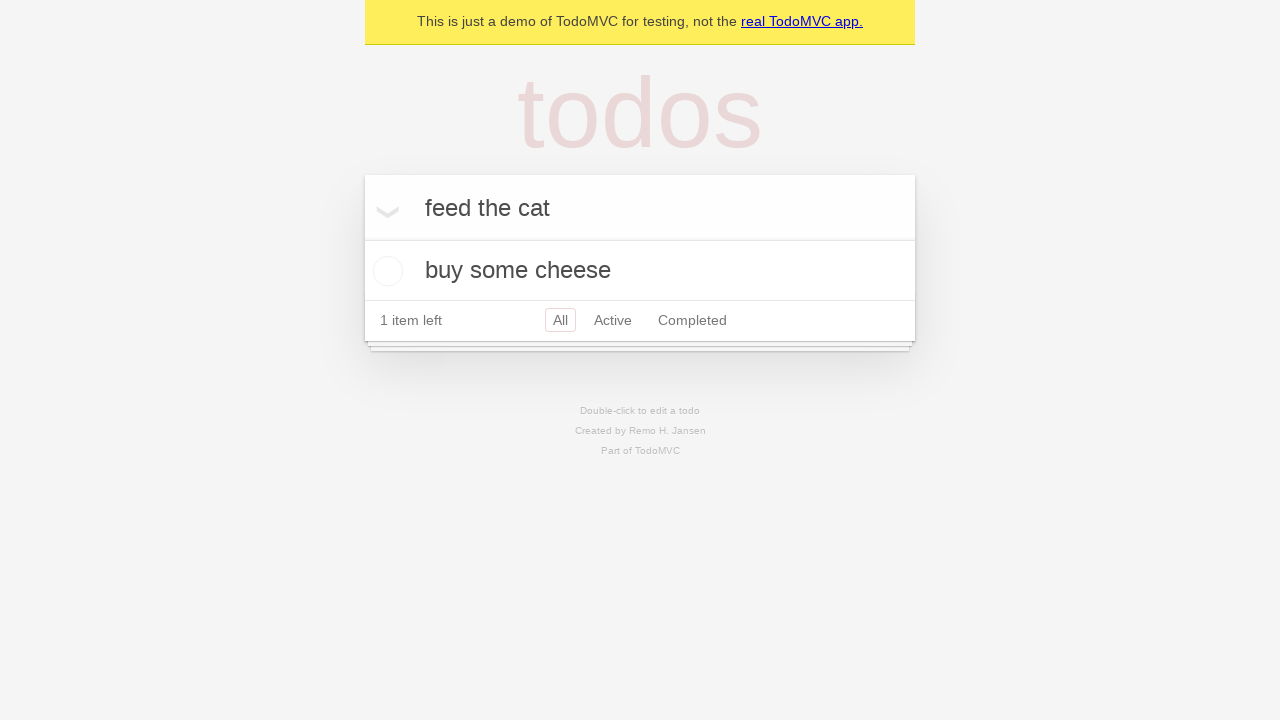

Pressed Enter to create second todo item on internal:attr=[placeholder="What needs to be done?"i]
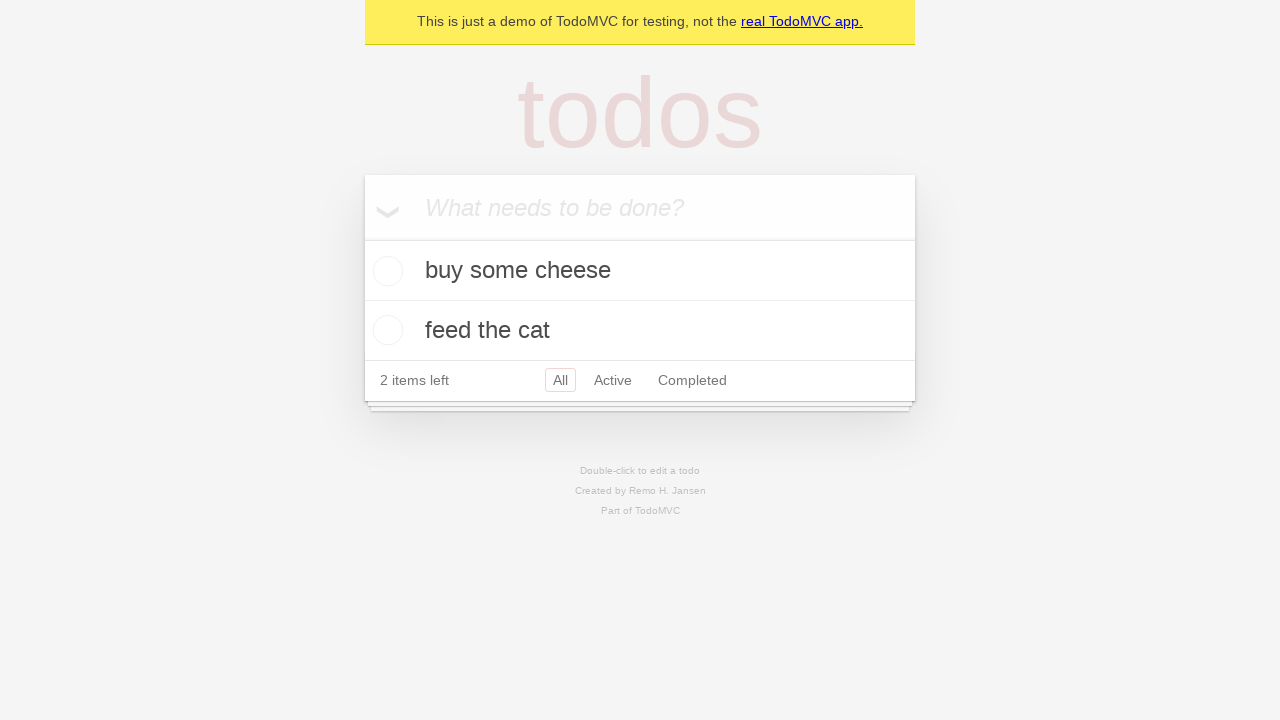

Located the first todo item
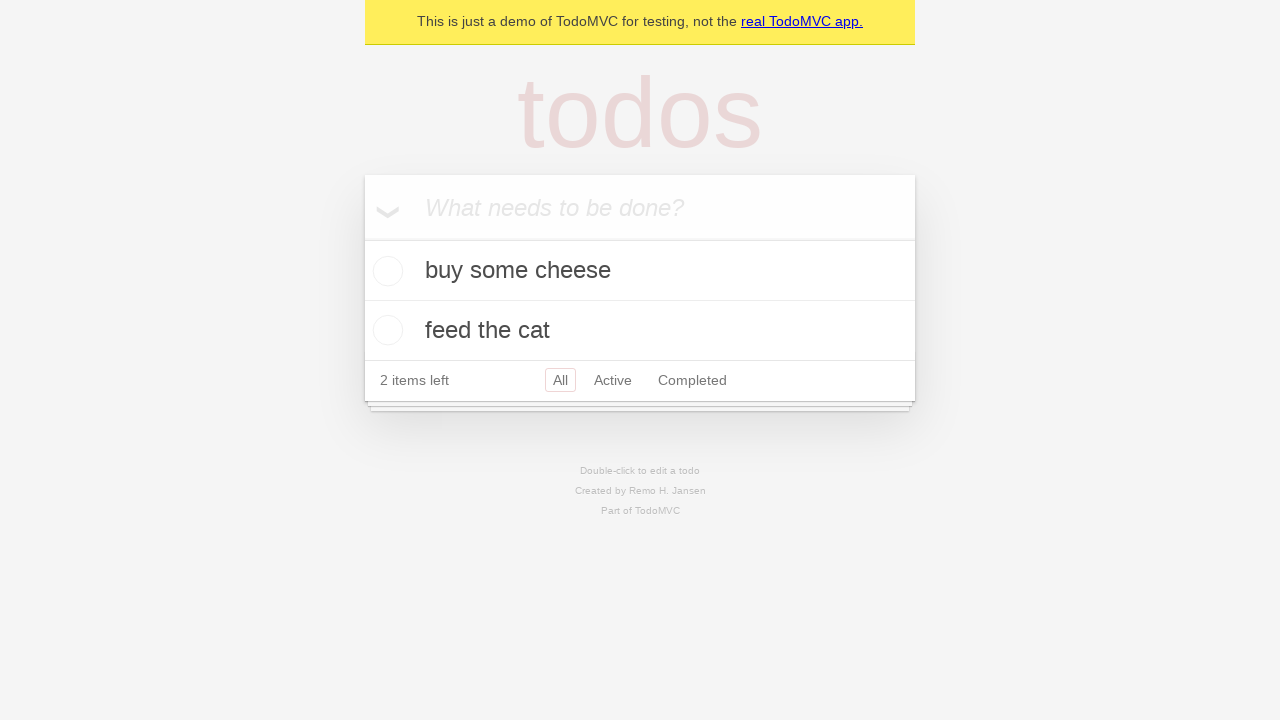

Checked the first todo item as complete at (385, 271) on internal:testid=[data-testid="todo-item"s] >> nth=0 >> internal:role=checkbox
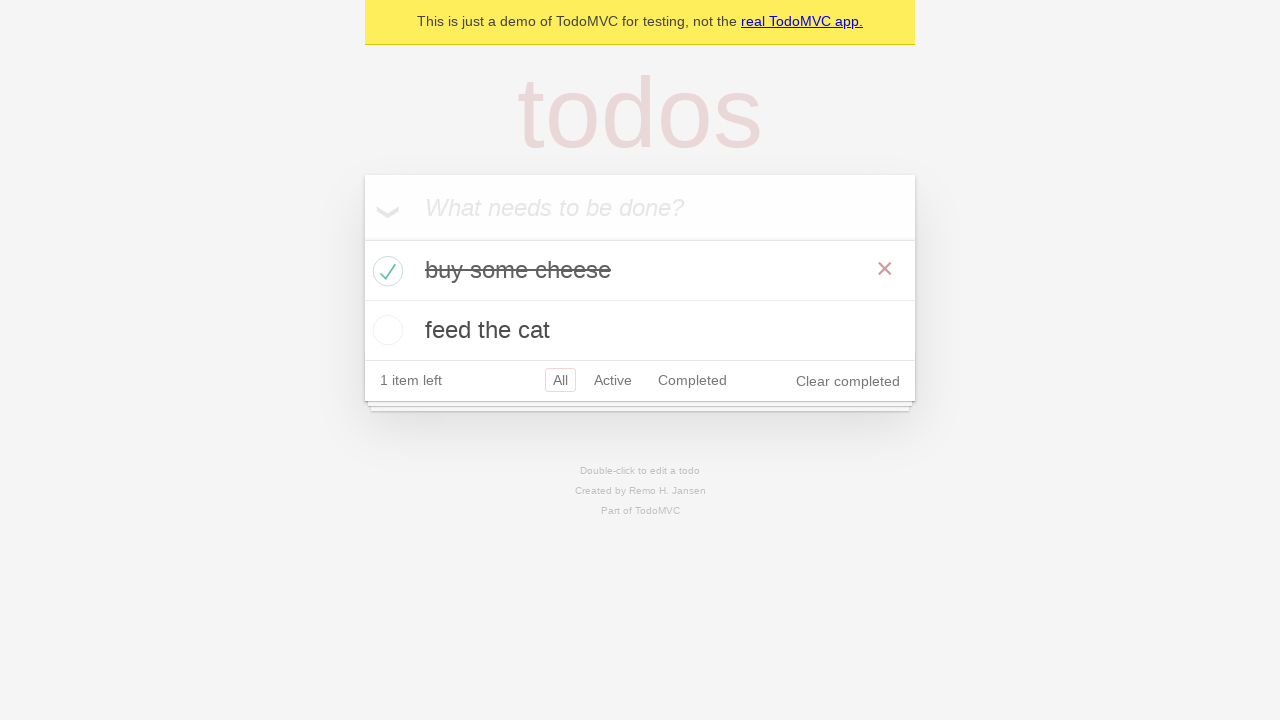

Located the second todo item
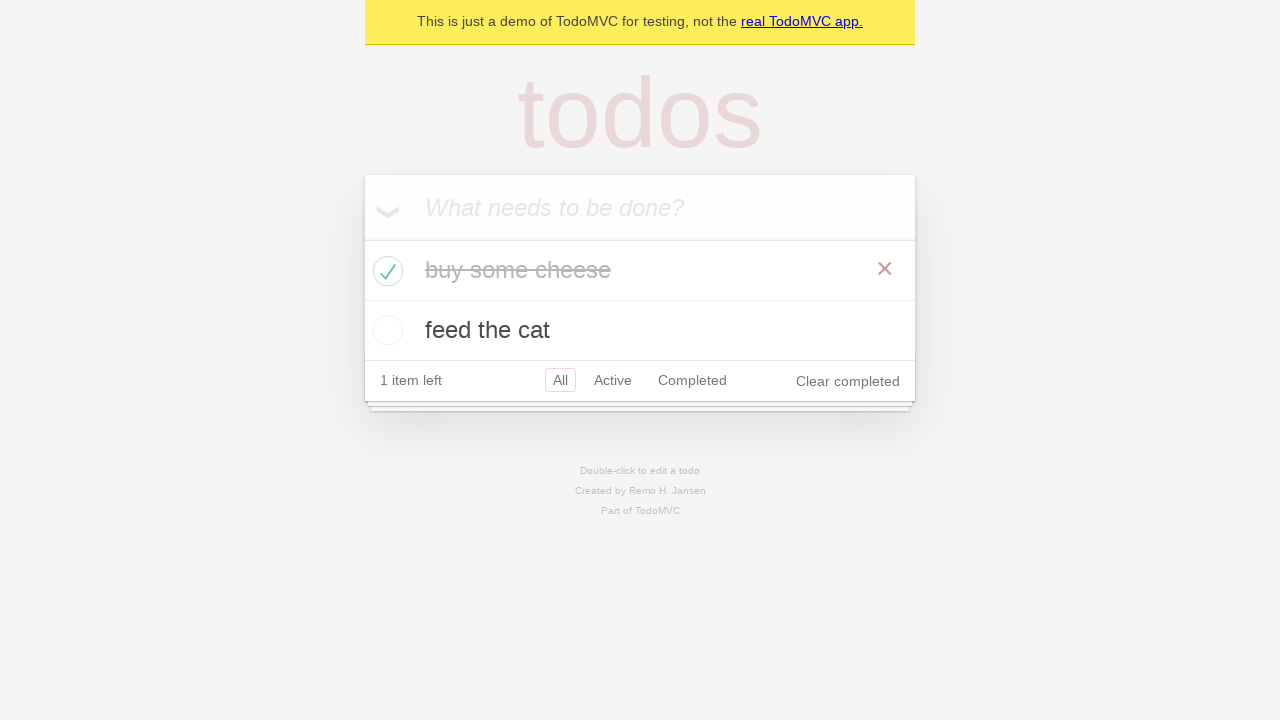

Checked the second todo item as complete at (385, 330) on internal:testid=[data-testid="todo-item"s] >> nth=1 >> internal:role=checkbox
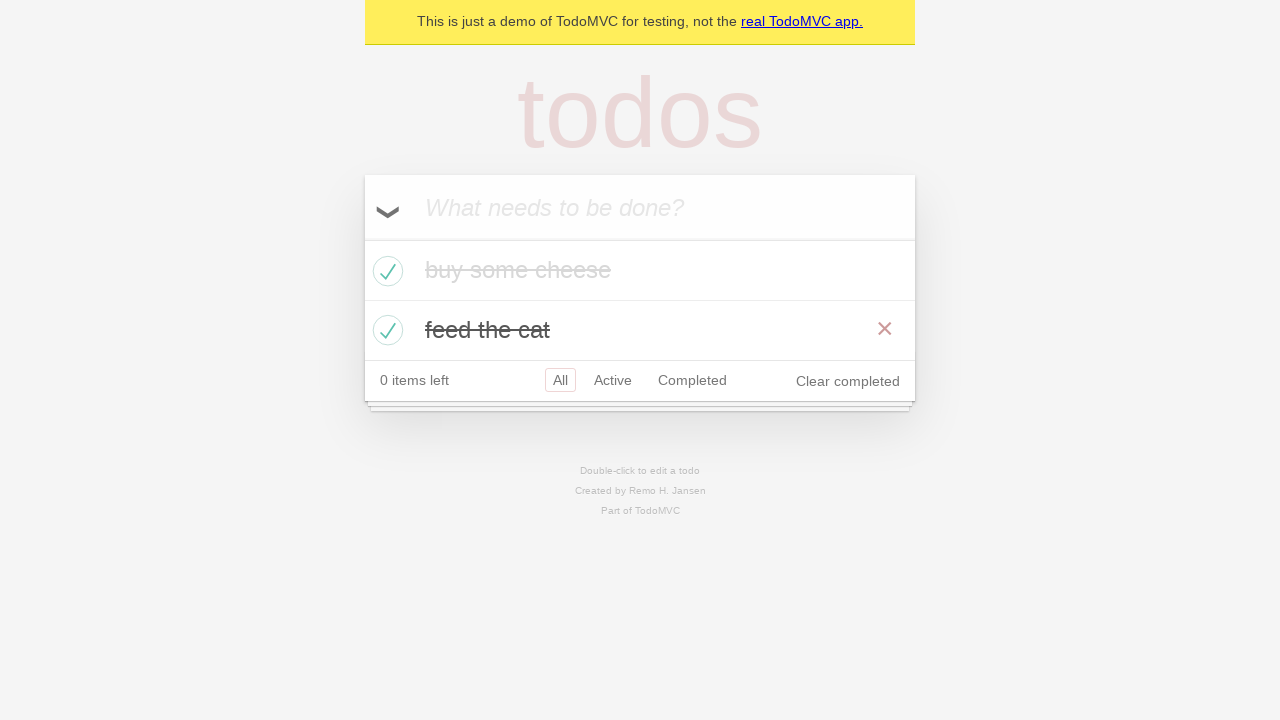

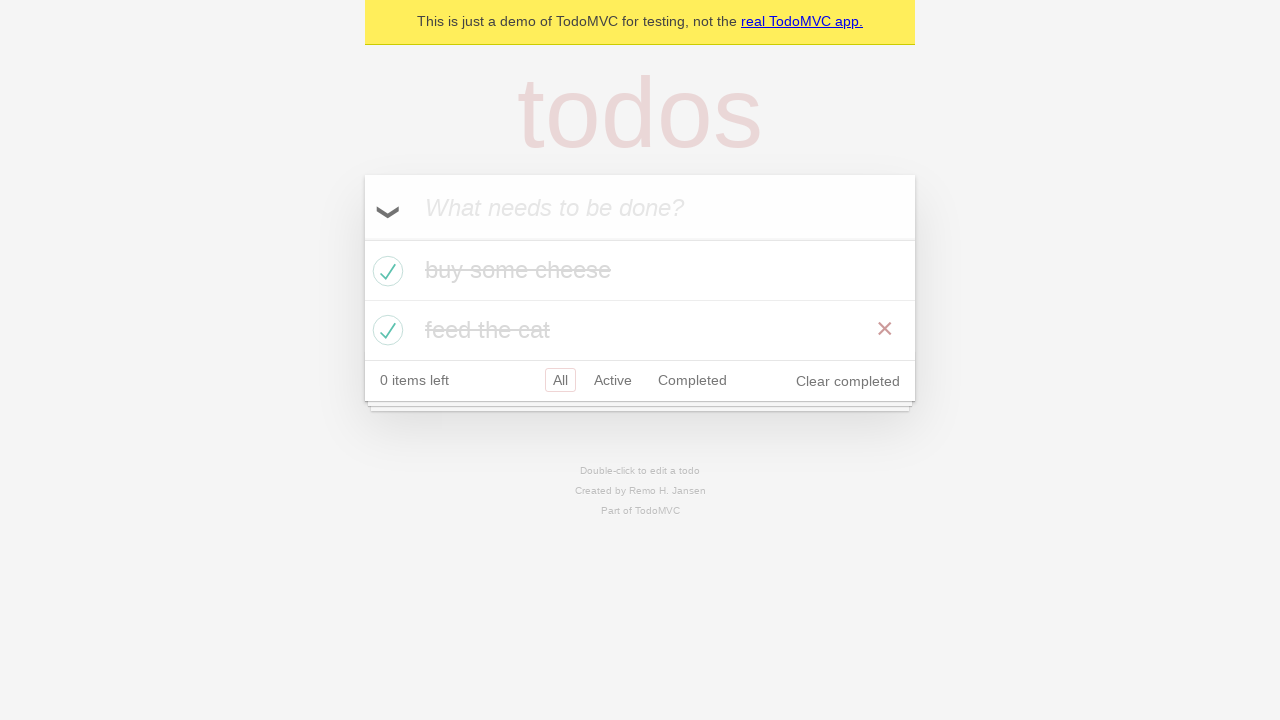